Tests the search functionality on python.org by searching for "pycon" and verifying results are returned

Starting URL: http://www.python.org

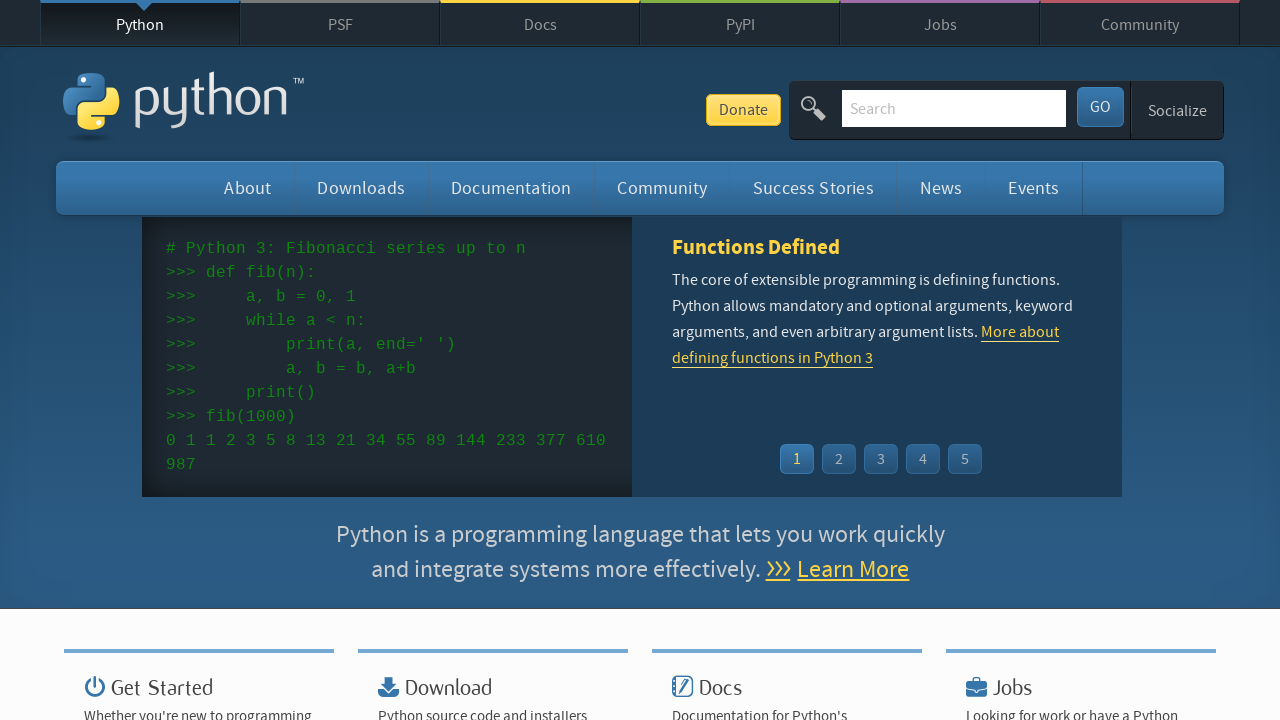

Verified page title contains 'Python'
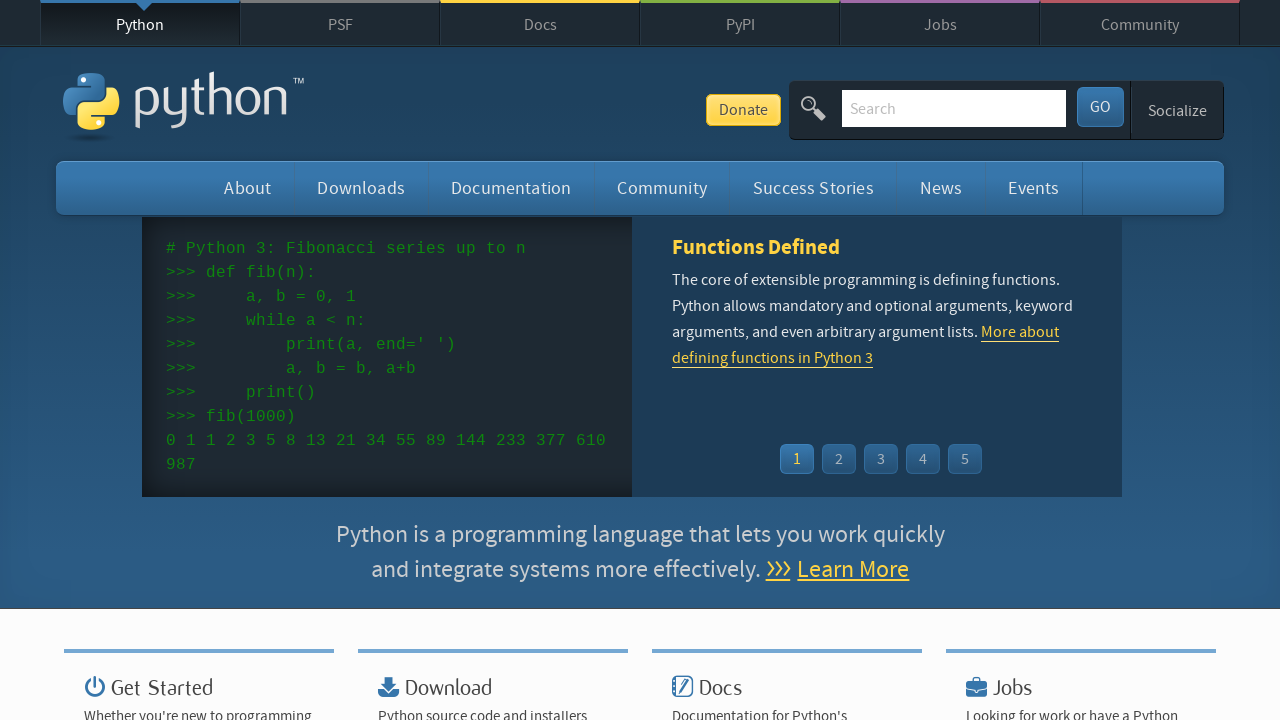

Filled search field with 'pycon' on input[name='q']
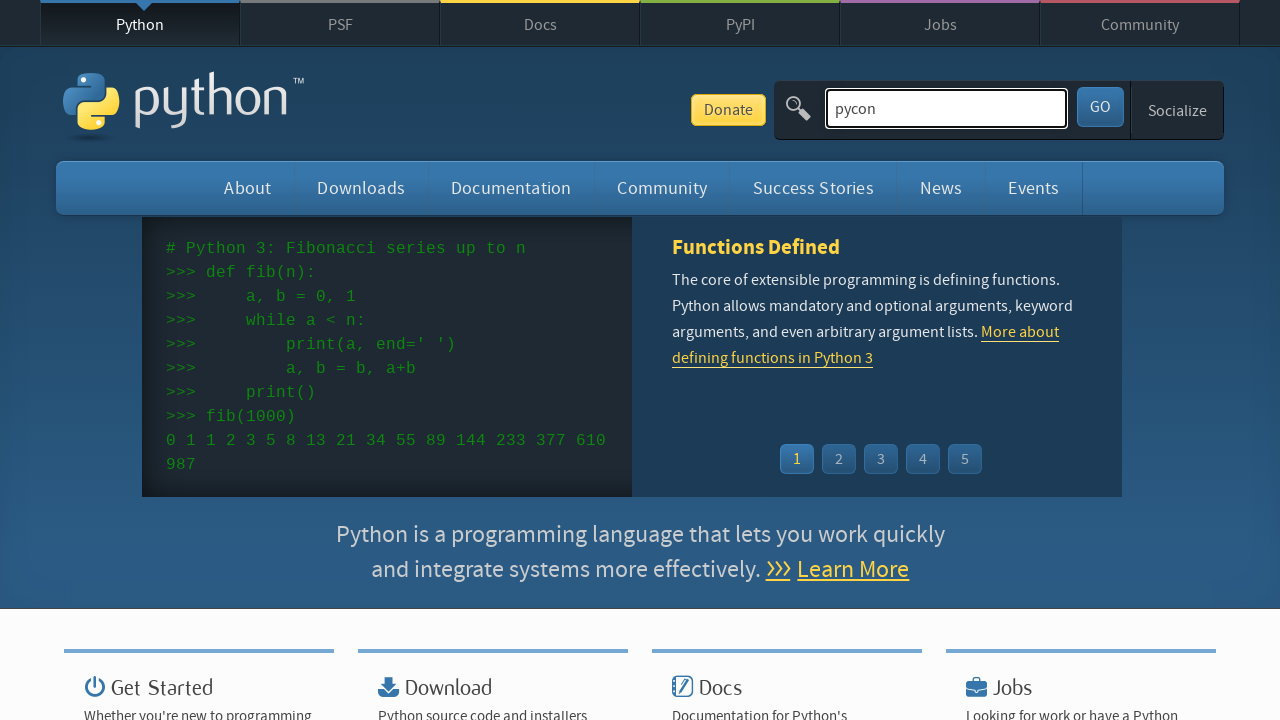

Submitted search by pressing Enter on input[name='q']
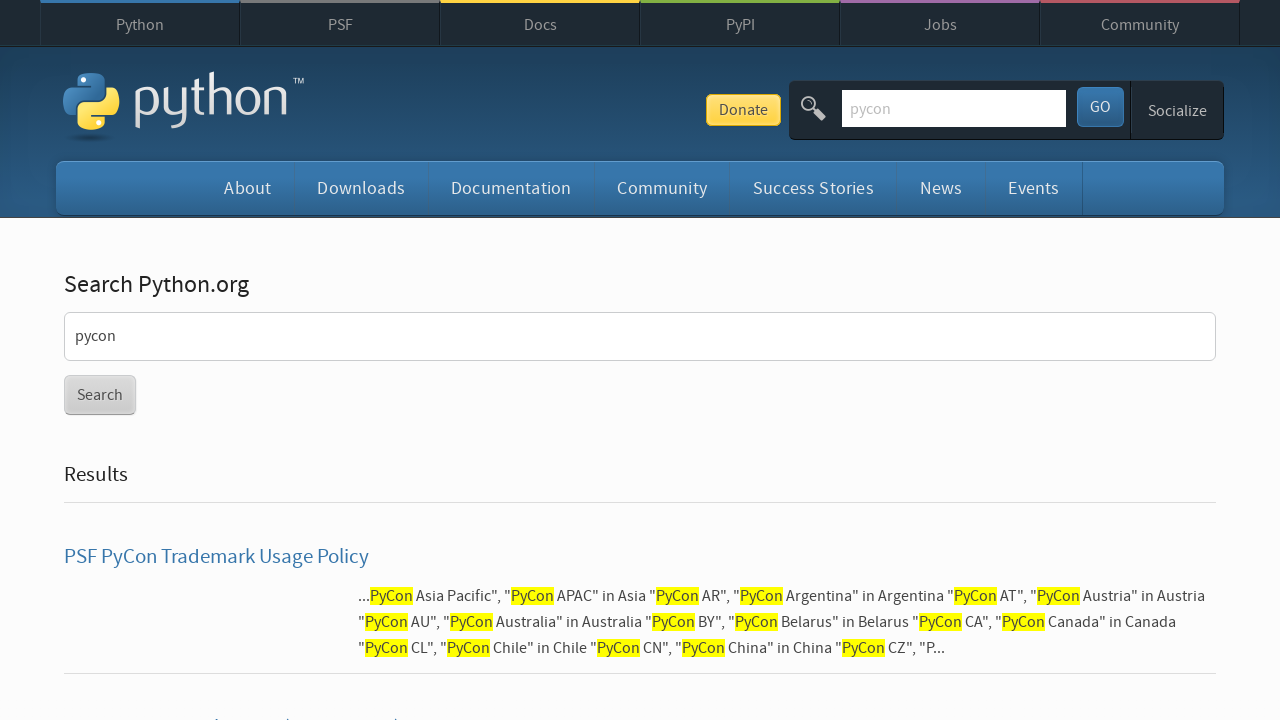

Waited for page to reach networkidle state
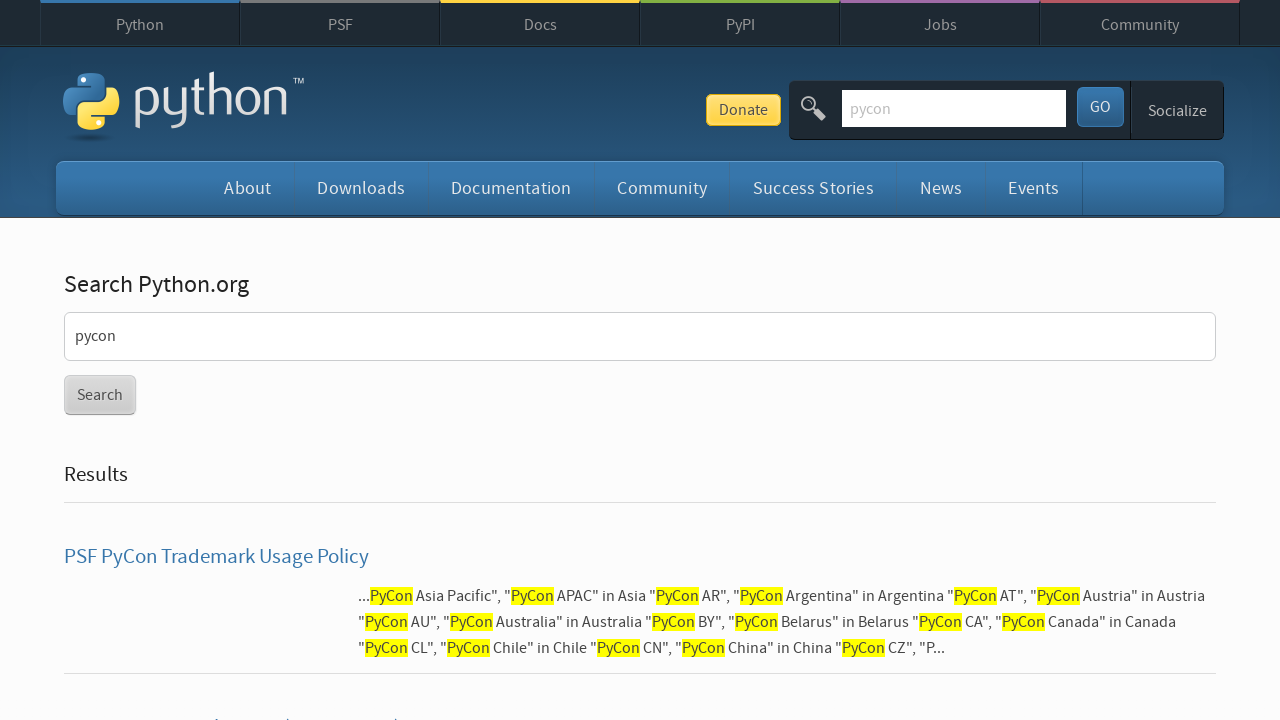

Verified search results are returned for 'pycon'
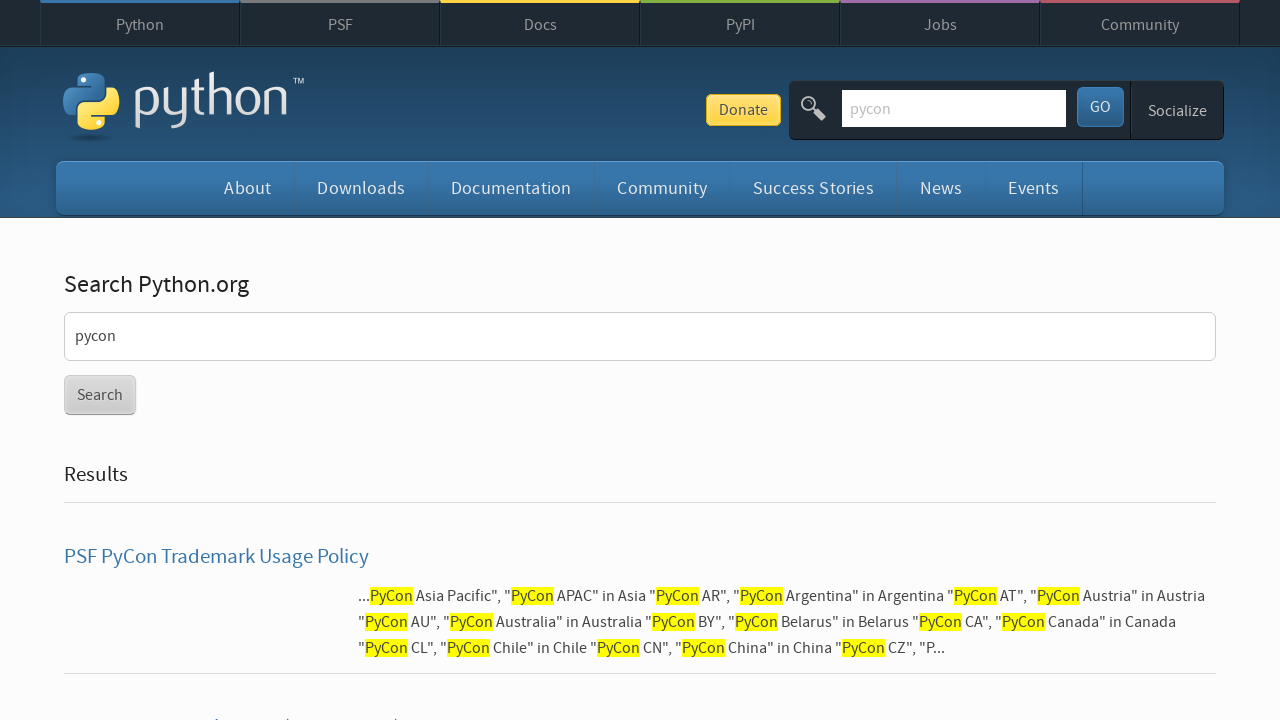

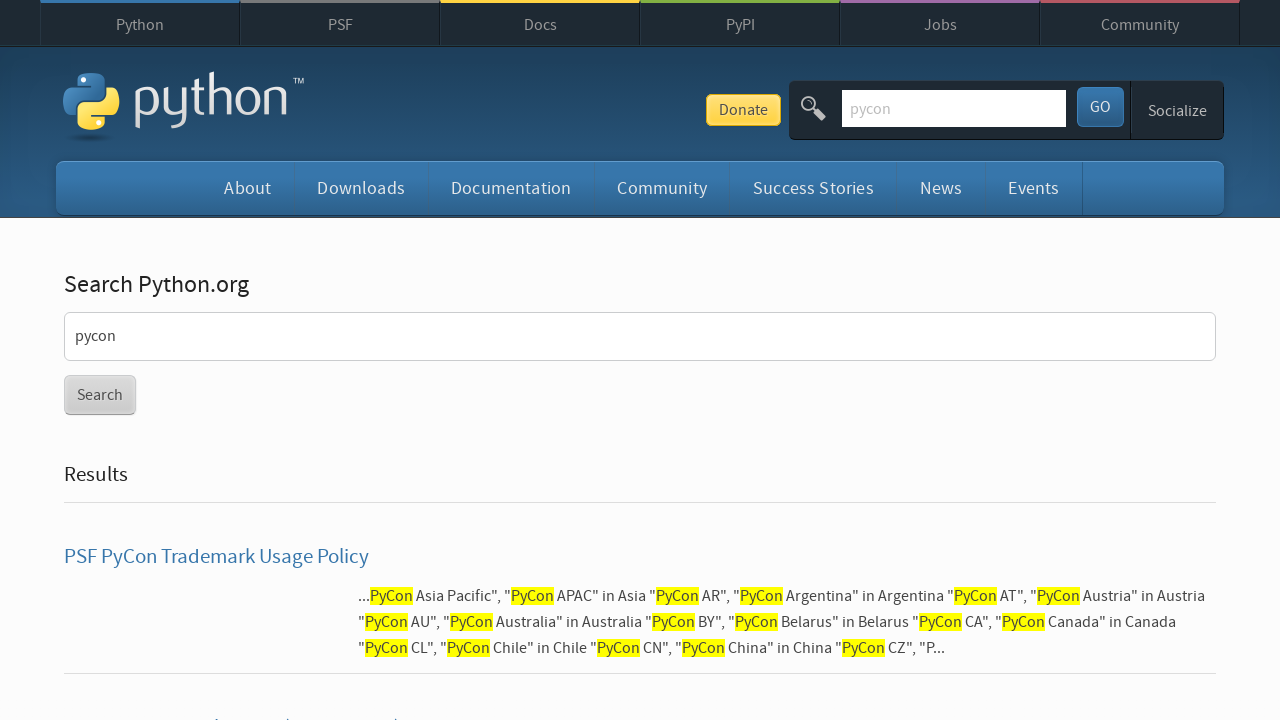